Tests registration form 1 by filling in personal information fields and submitting the form

Starting URL: http://suninjuly.github.io/registration1.html

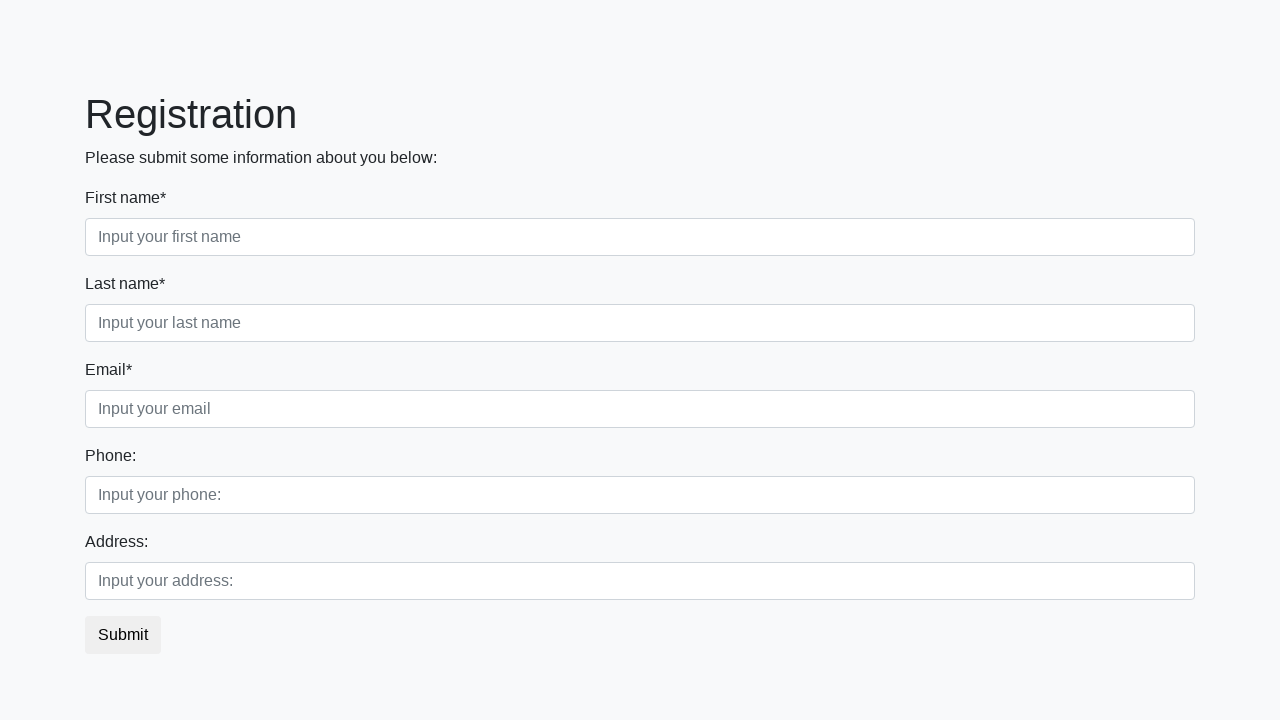

Filled first name field with 'Ivan' on //html/body/div/form/div[1]/div[1]/input[@class='form-control first']
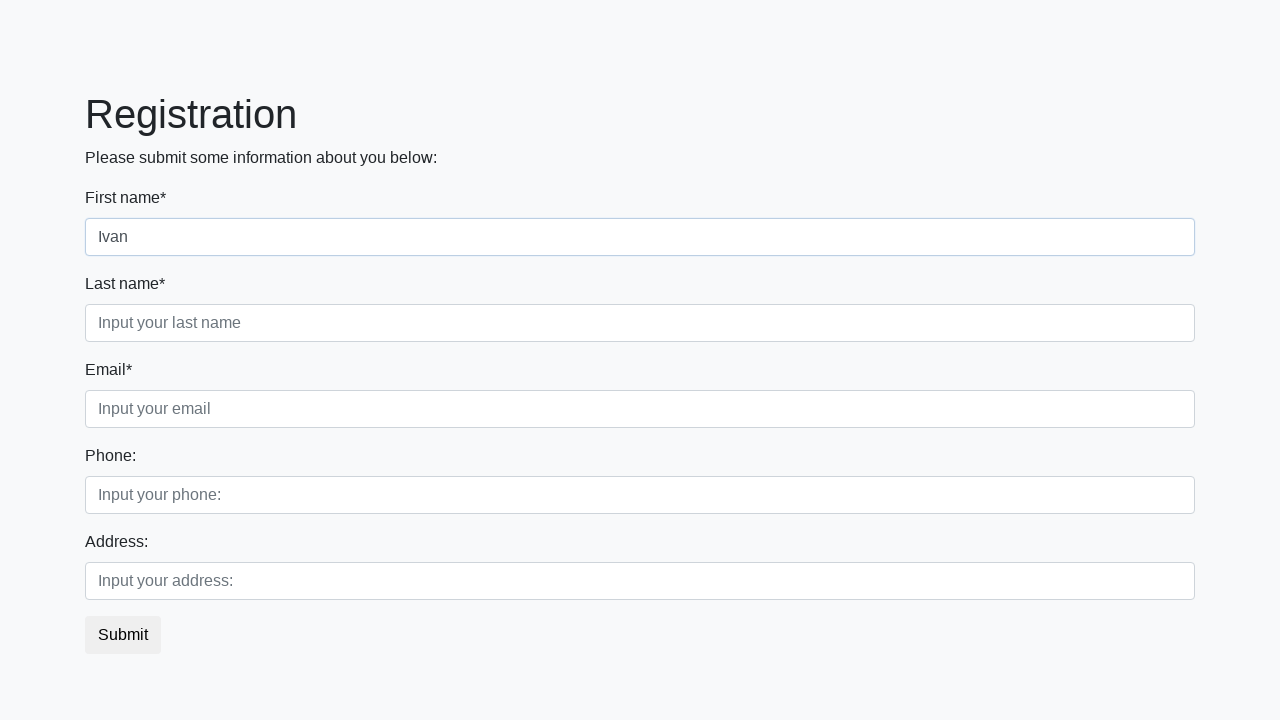

Filled last name field with 'Petrov' on //html/body/div/form/div[1]/div[2]/input[@class='form-control second']
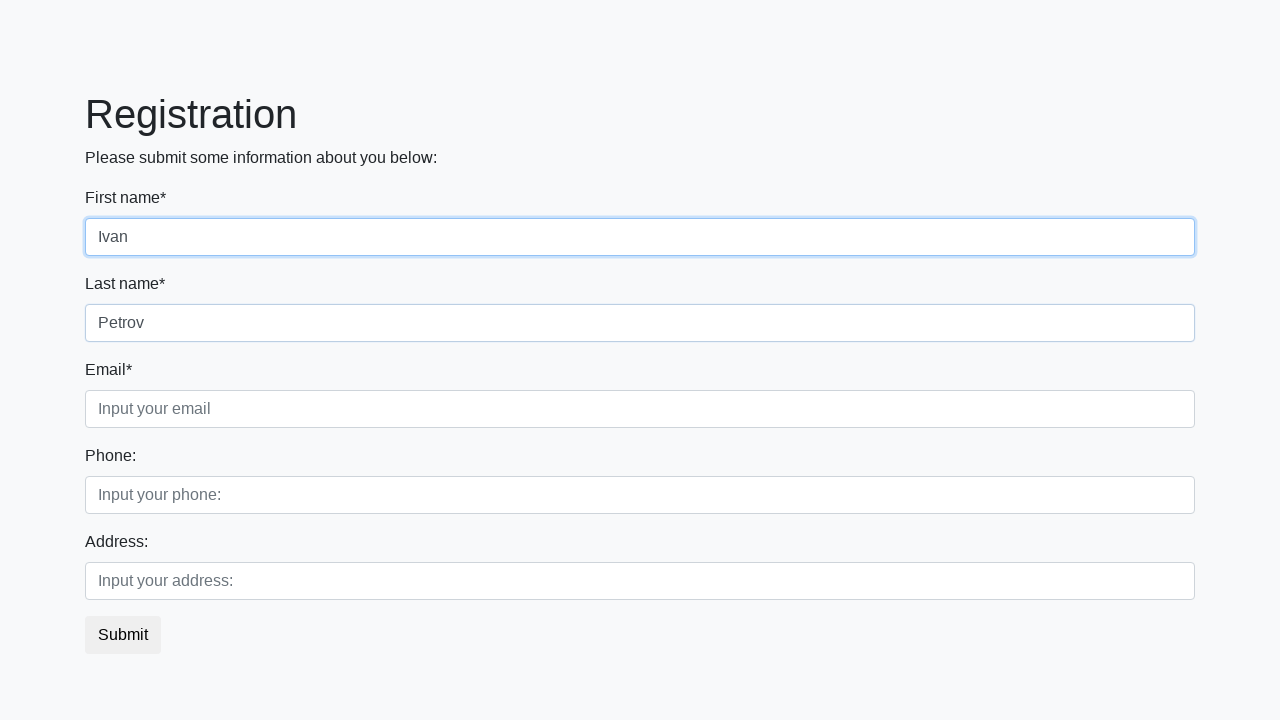

Filled email field with 'testuser@example.com' on //html/body/div/form/div[1]/div[3]/input[@class='form-control third']
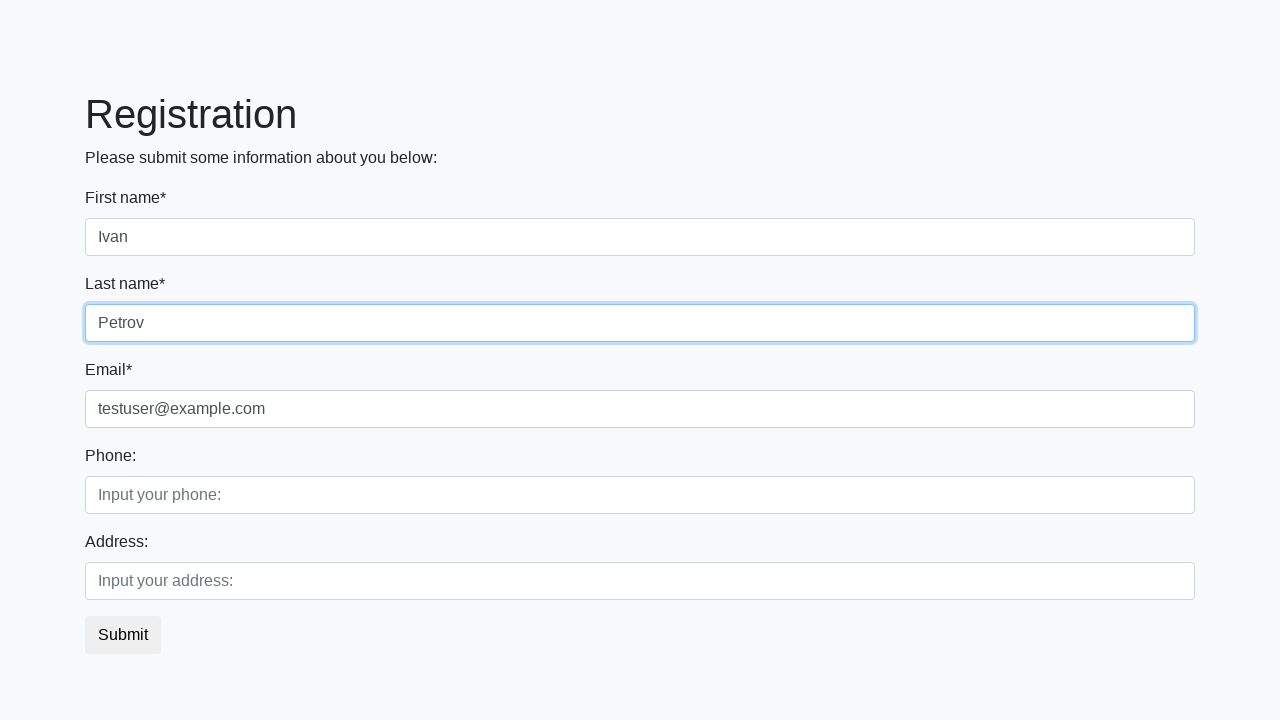

Filled phone field with '89001234567' on //html/body/div/form/div[2]/div[1]/input[@class='form-control first']
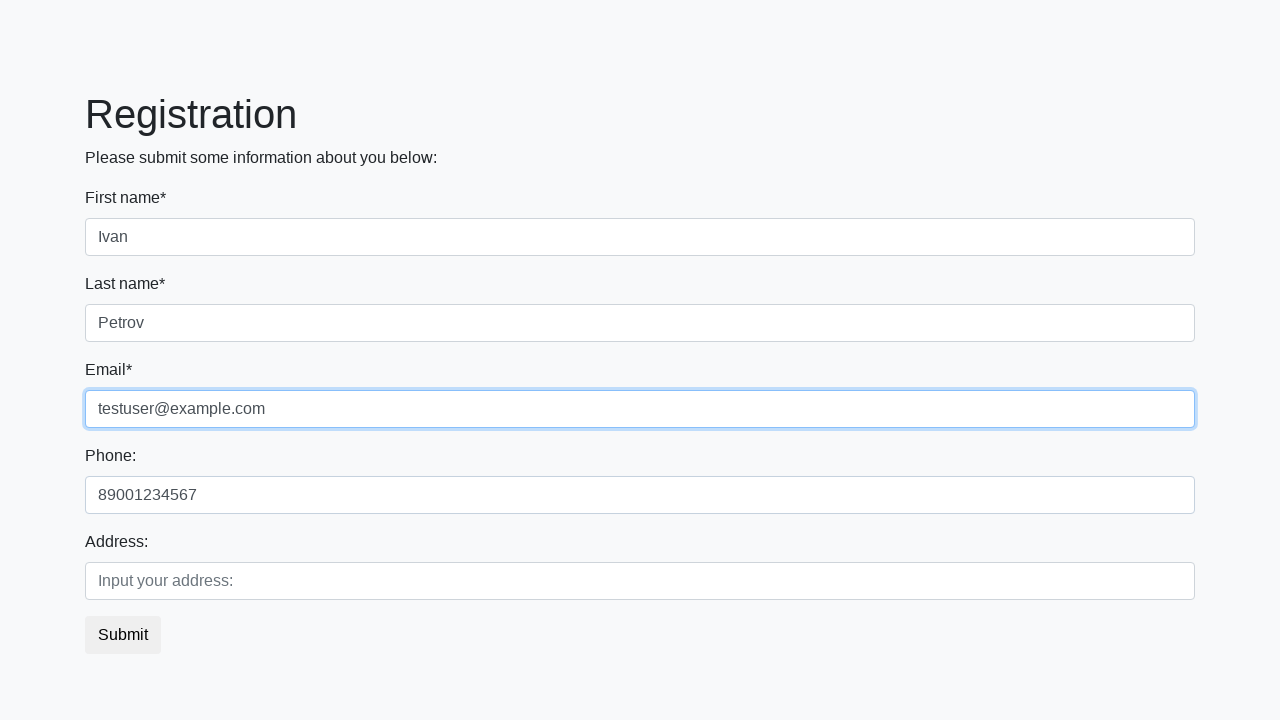

Filled address field with '123 Test Street' on //html/body/div/form/div[2]/div[2]/input[@class='form-control second']
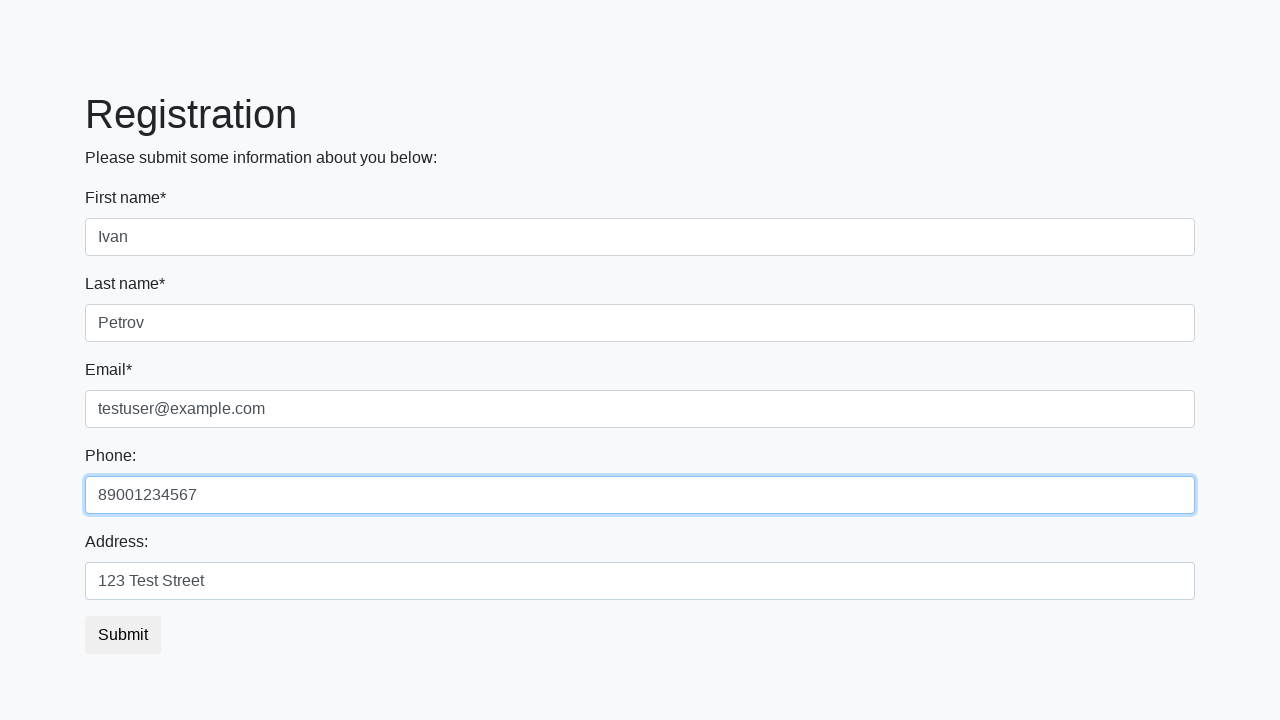

Clicked submit button to submit registration form at (123, 635) on button.btn
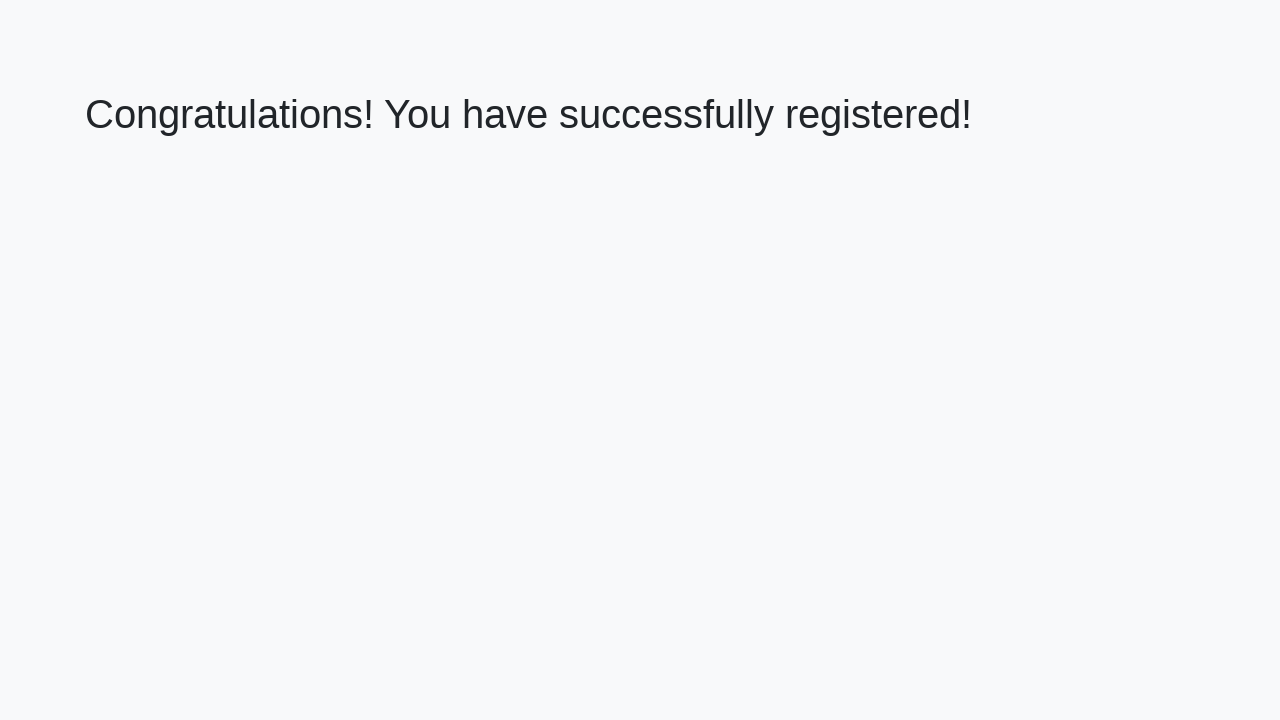

Success message appeared on page
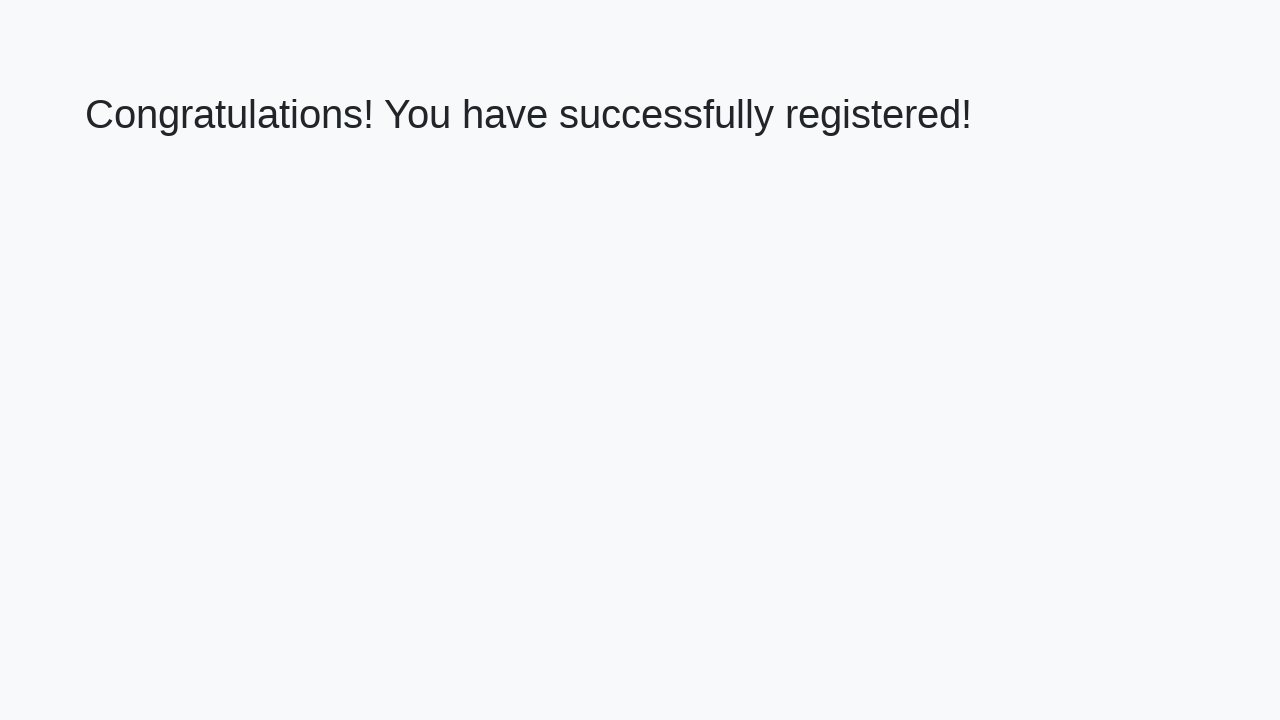

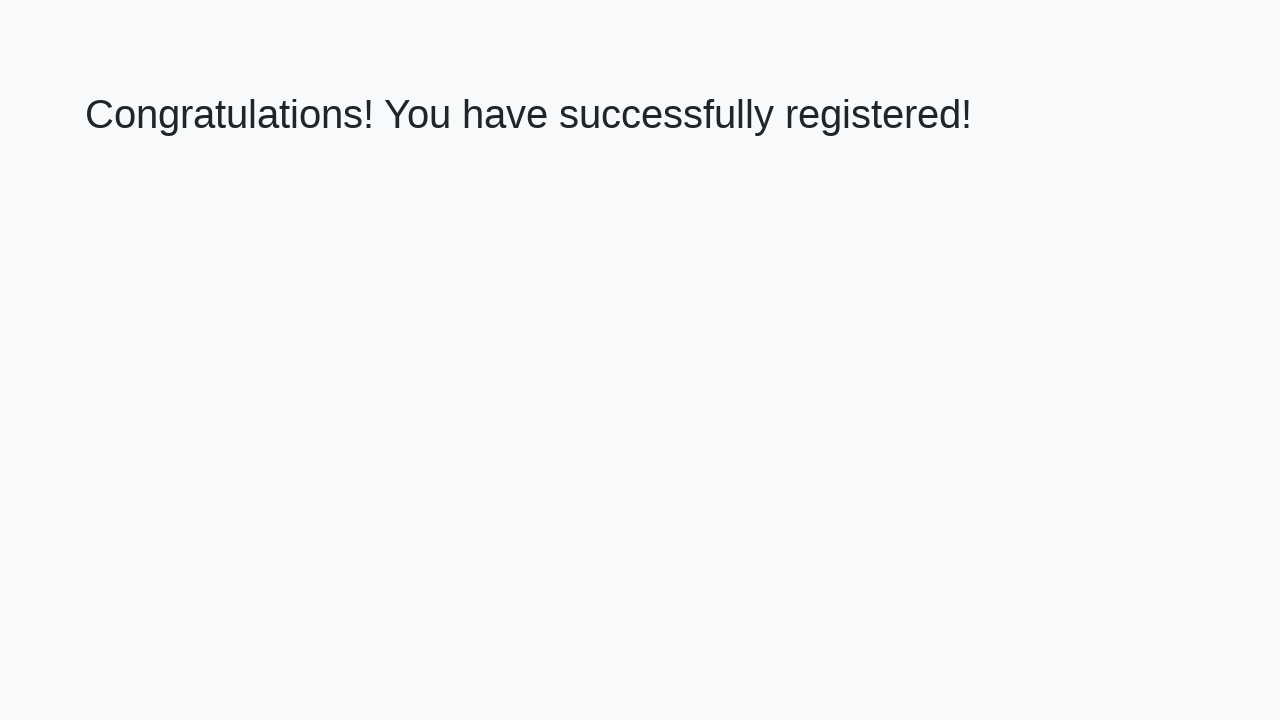